Solves a math problem by reading two numbers from the page, calculating their sum, selecting the result from a dropdown, and submitting the form

Starting URL: http://suninjuly.github.io/selects1.html

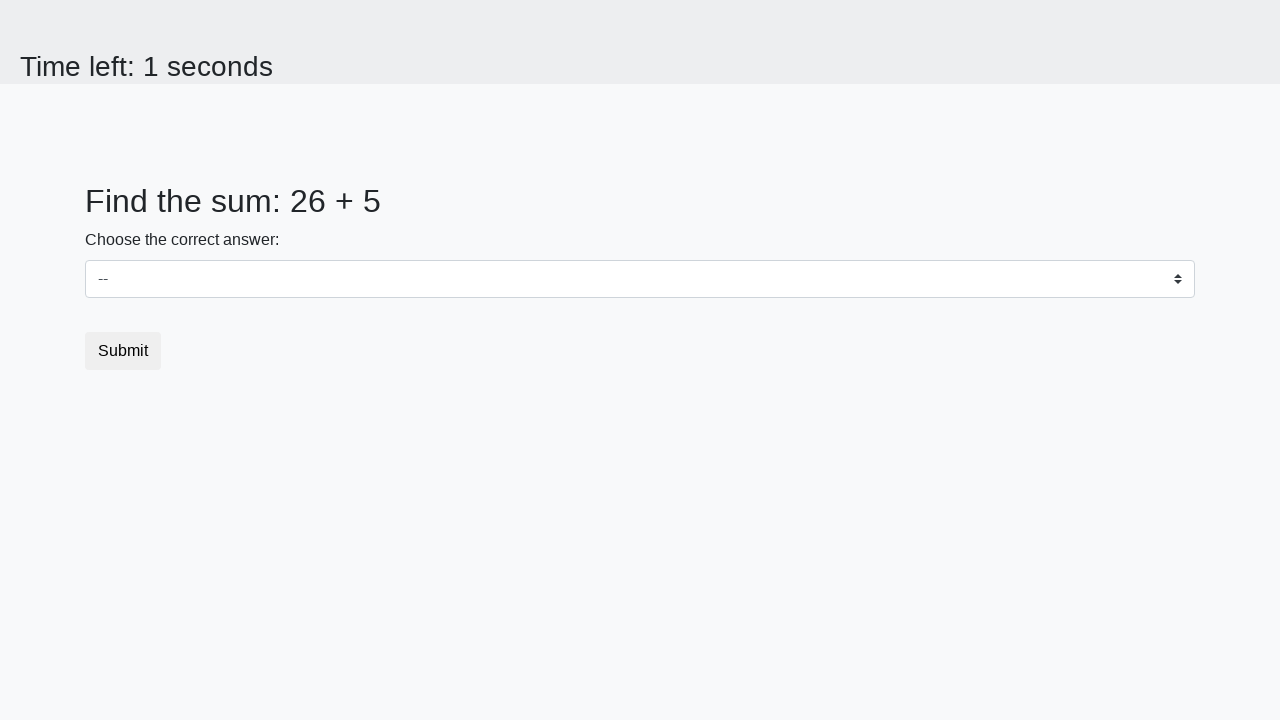

Retrieved first number from #num1 element
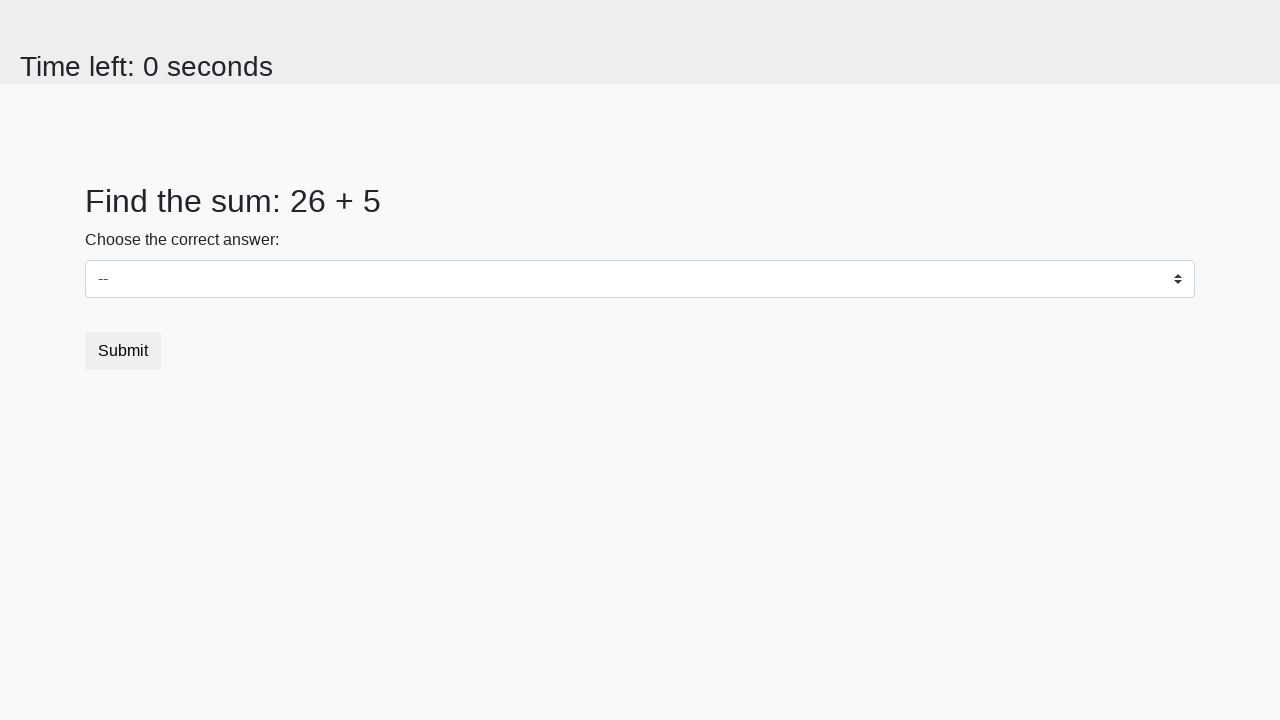

Retrieved second number from #num2 element
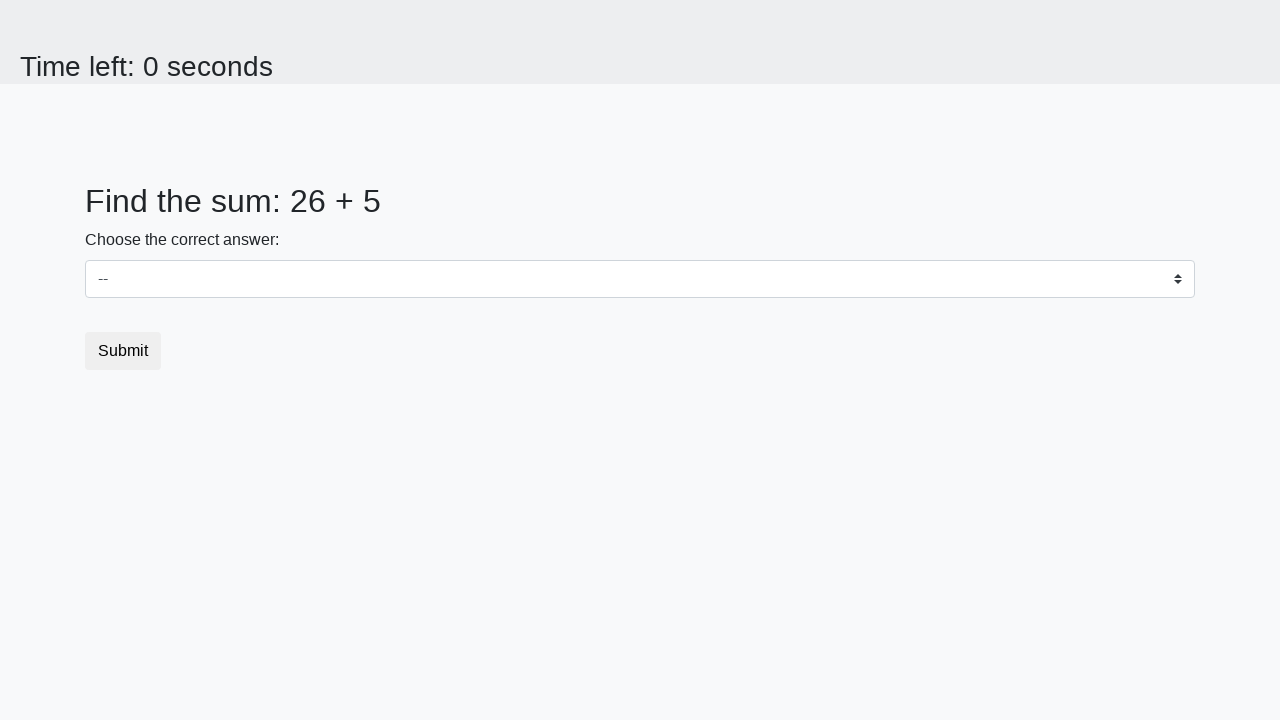

Calculated sum of 26 + 5 = 31
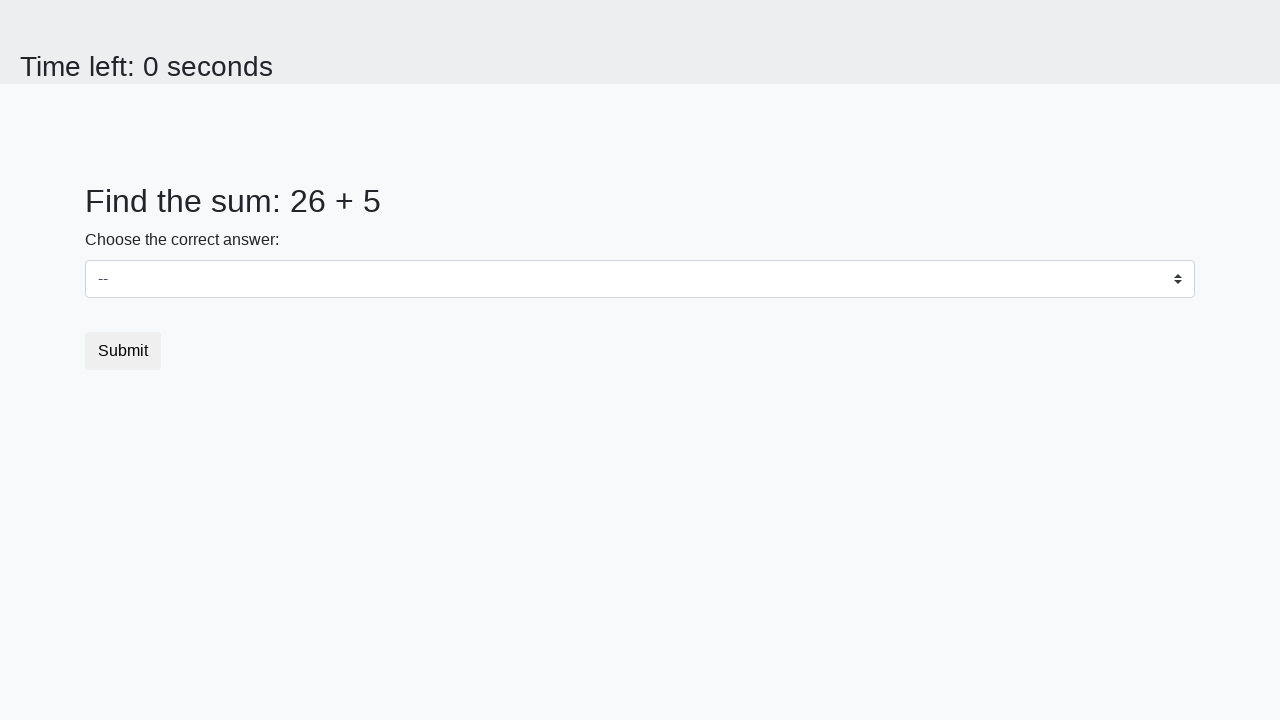

Selected calculated sum 31 from dropdown on select
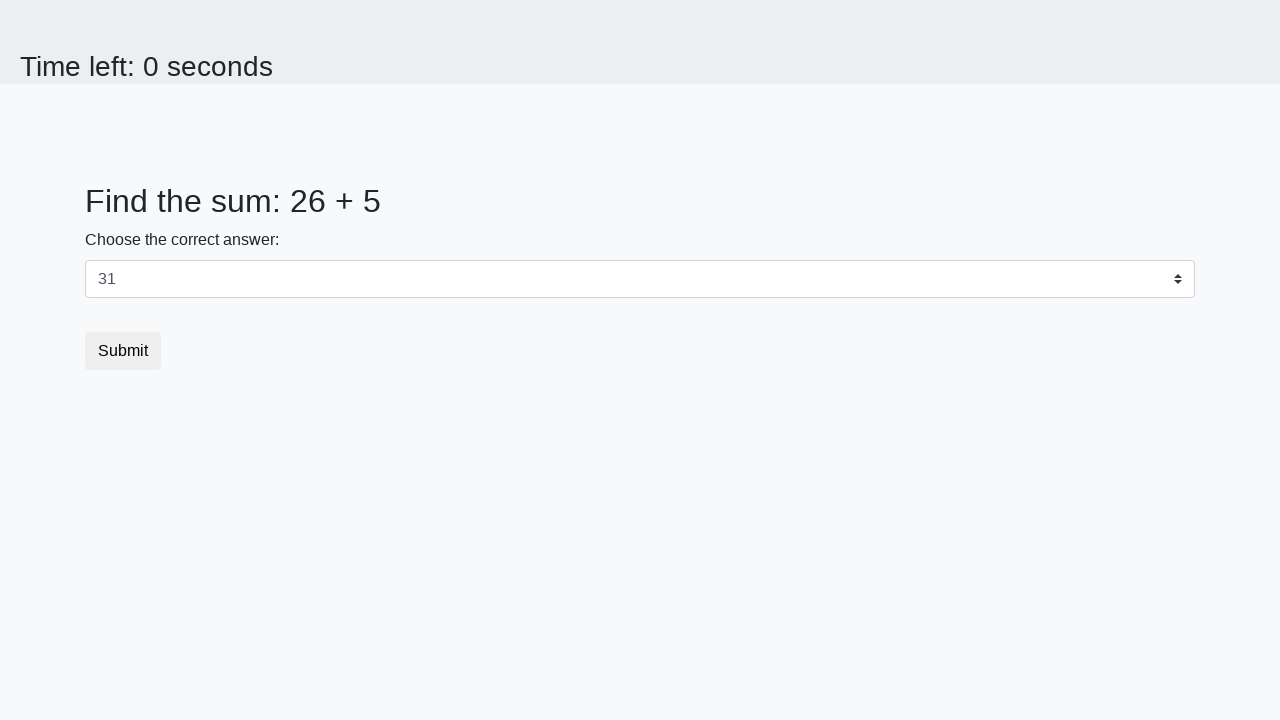

Clicked submit button to submit the form at (123, 351) on button.btn
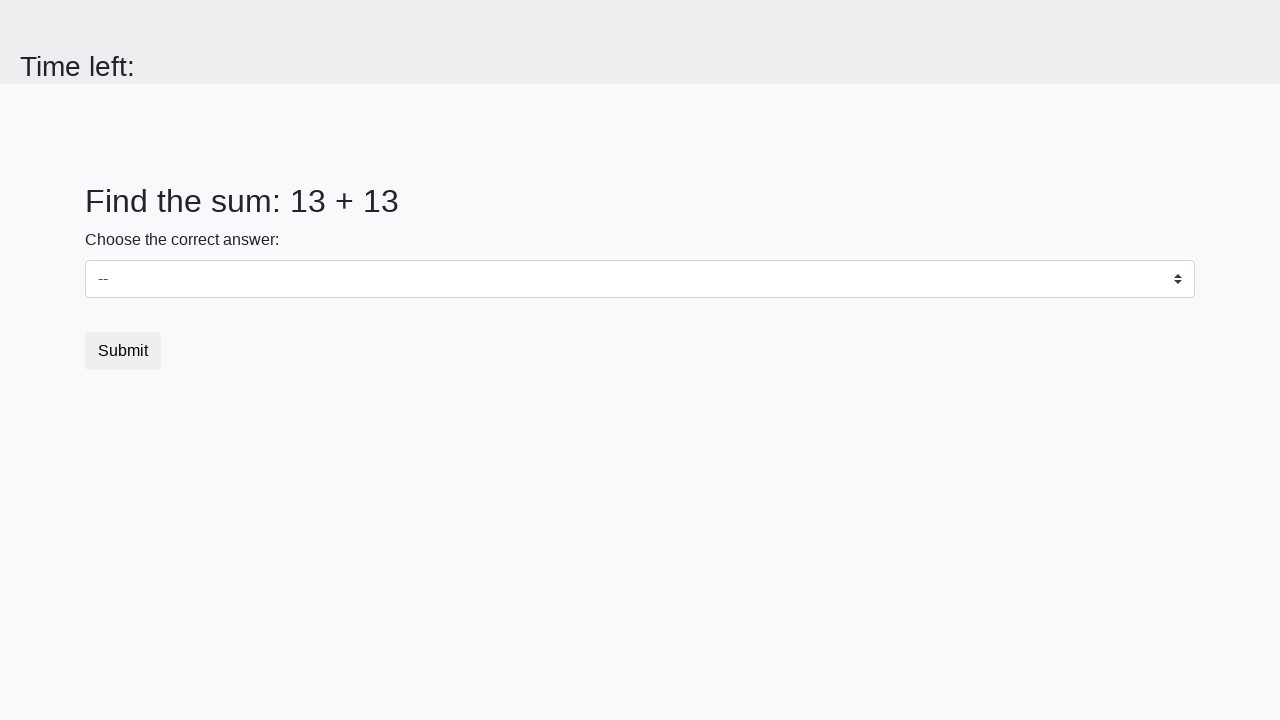

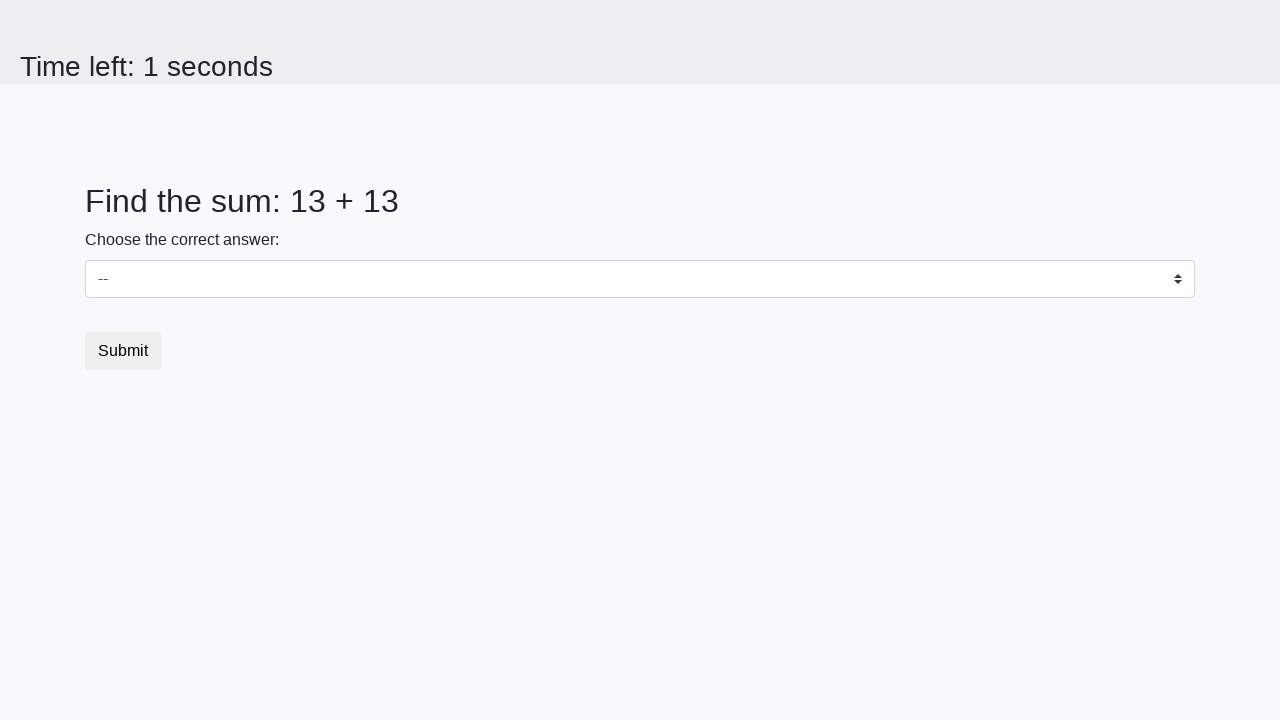